Tests adding todo items by creating two todos and verifying they appear in the list with correct text.

Starting URL: https://demo.playwright.dev/todomvc

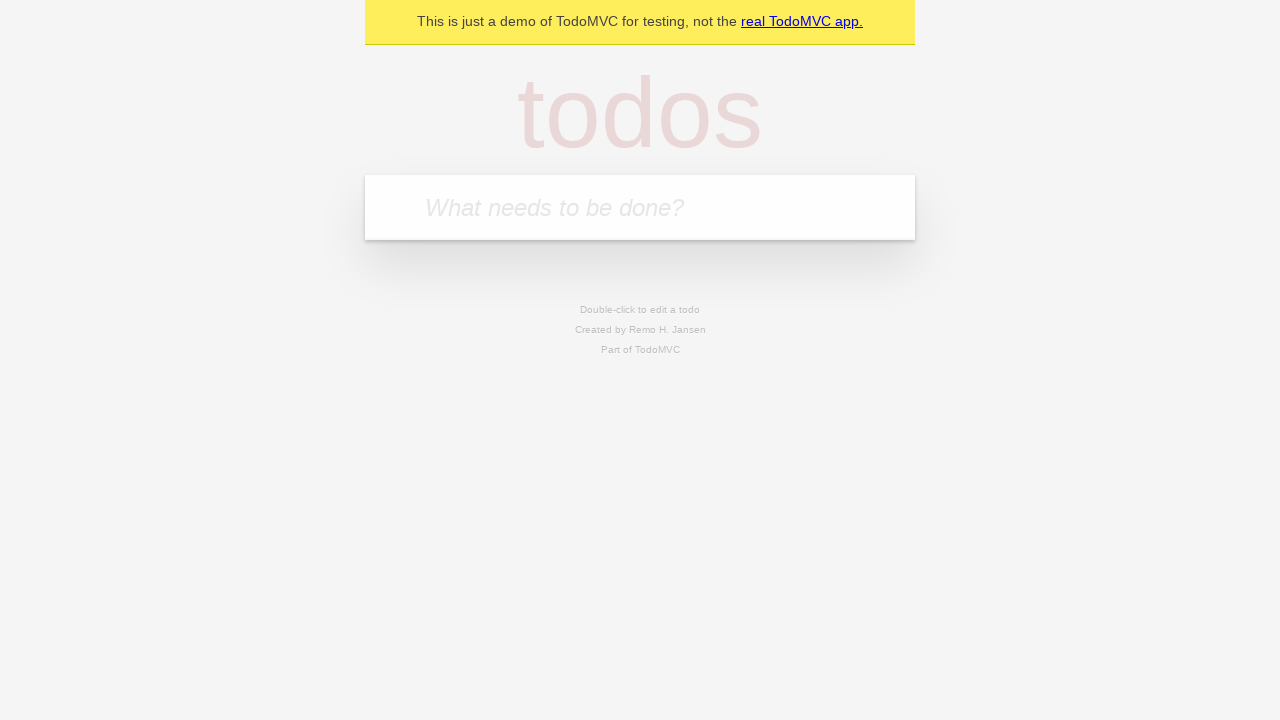

Filled todo input field with 'buy some cheese' on internal:attr=[placeholder="What needs to be done?"i]
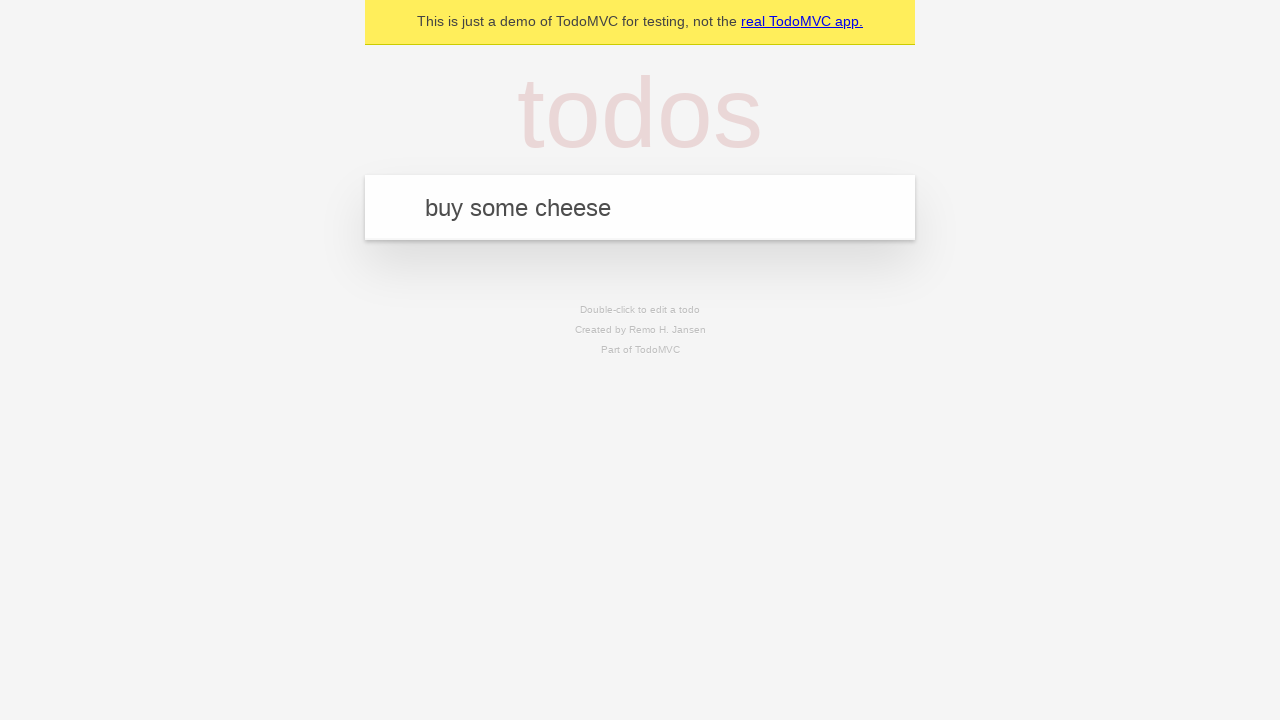

Pressed Enter to create first todo item on internal:attr=[placeholder="What needs to be done?"i]
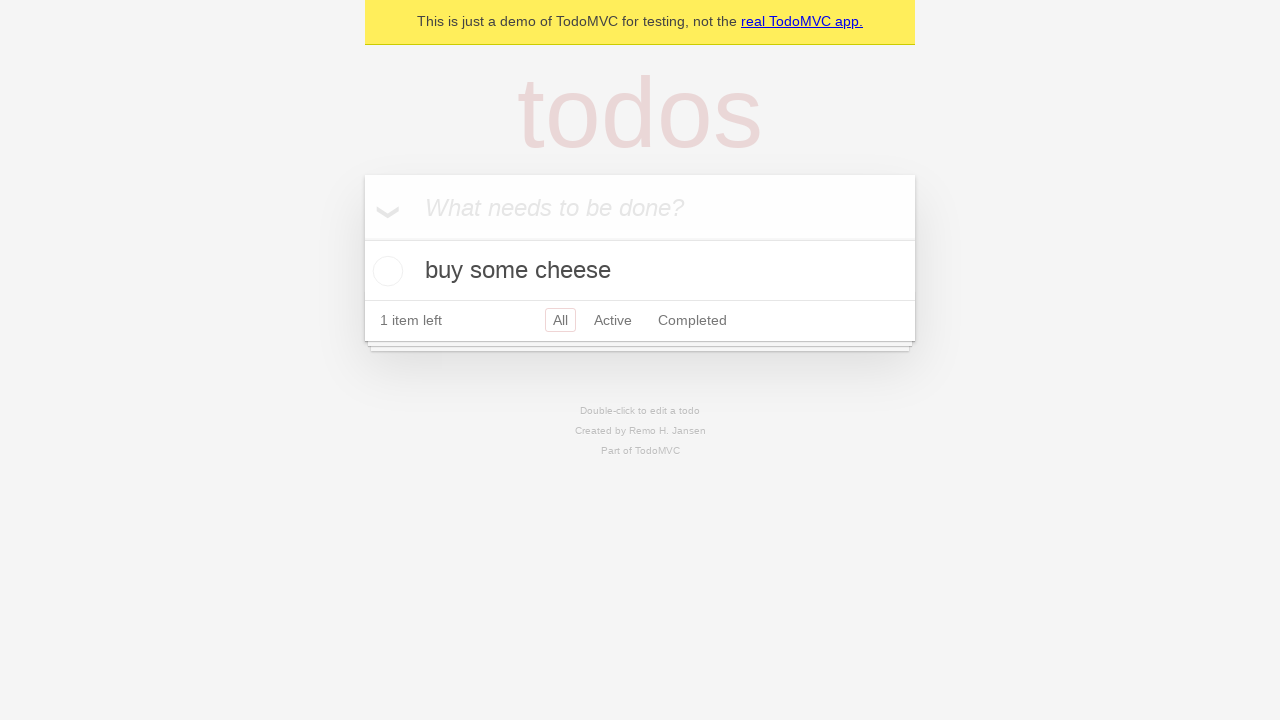

First todo item appeared in the list
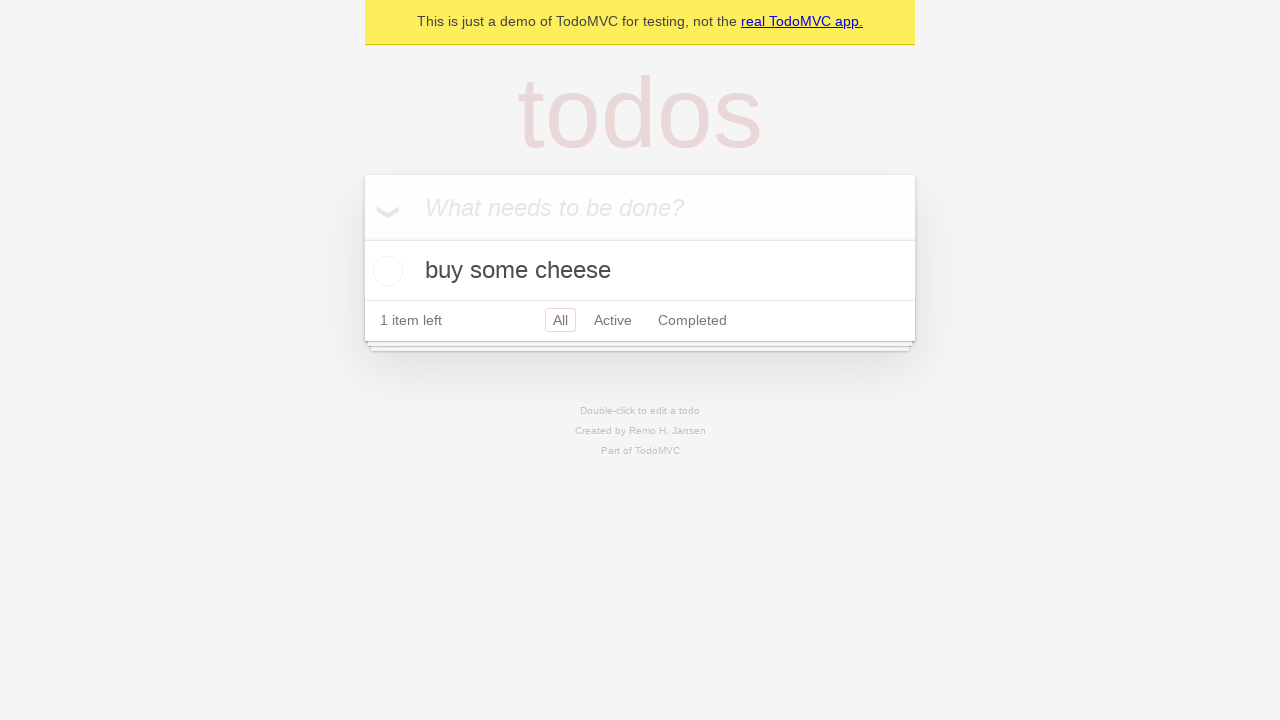

Filled todo input field with 'feed the cat' on internal:attr=[placeholder="What needs to be done?"i]
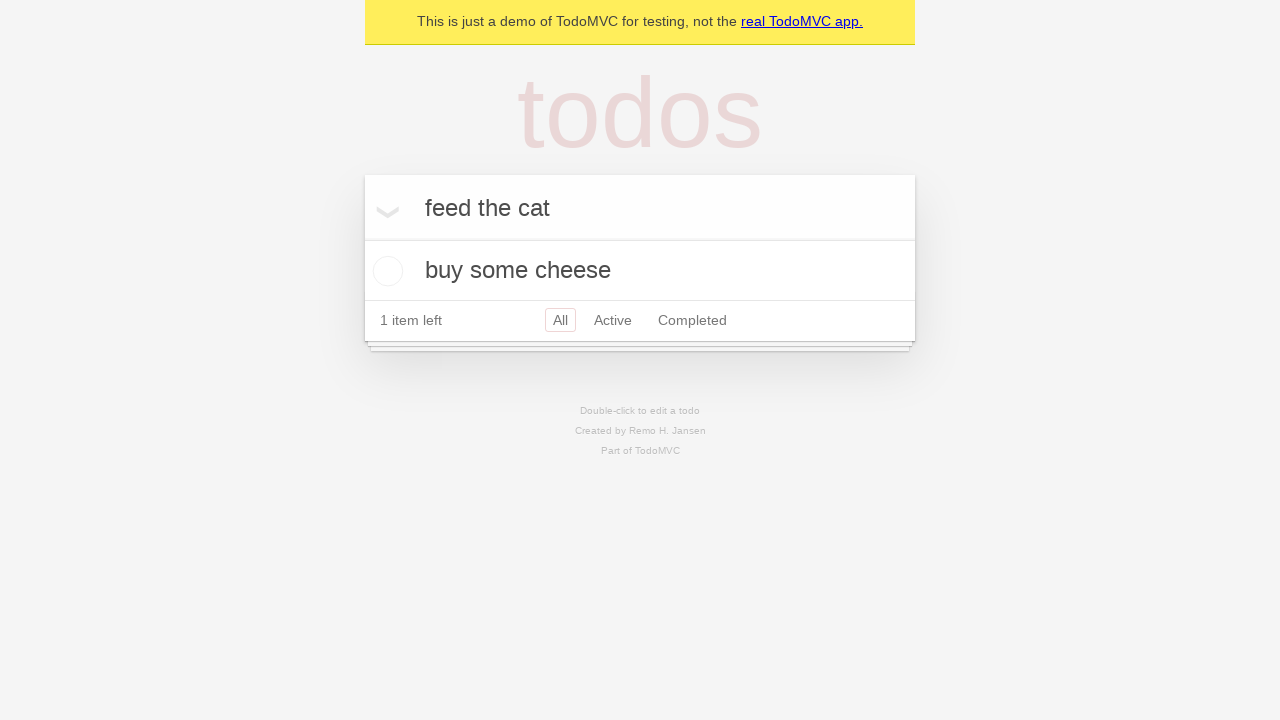

Pressed Enter to create second todo item on internal:attr=[placeholder="What needs to be done?"i]
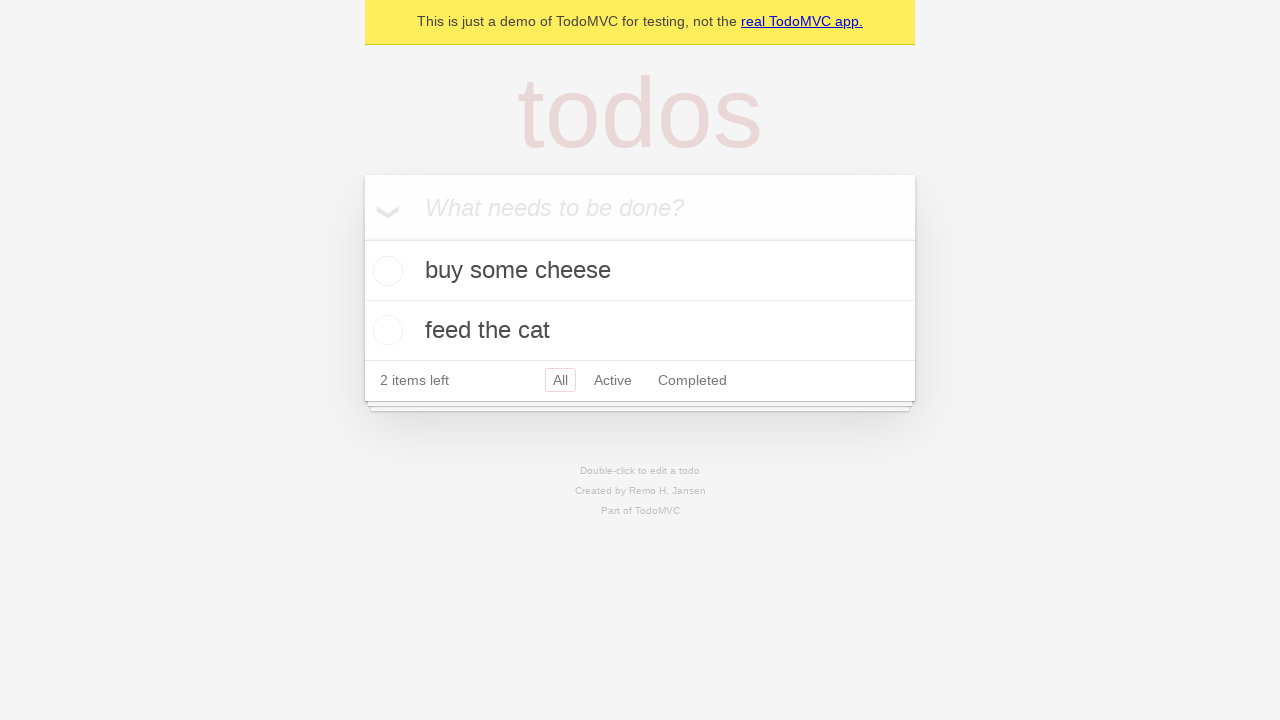

Verified both todo items are present in the list
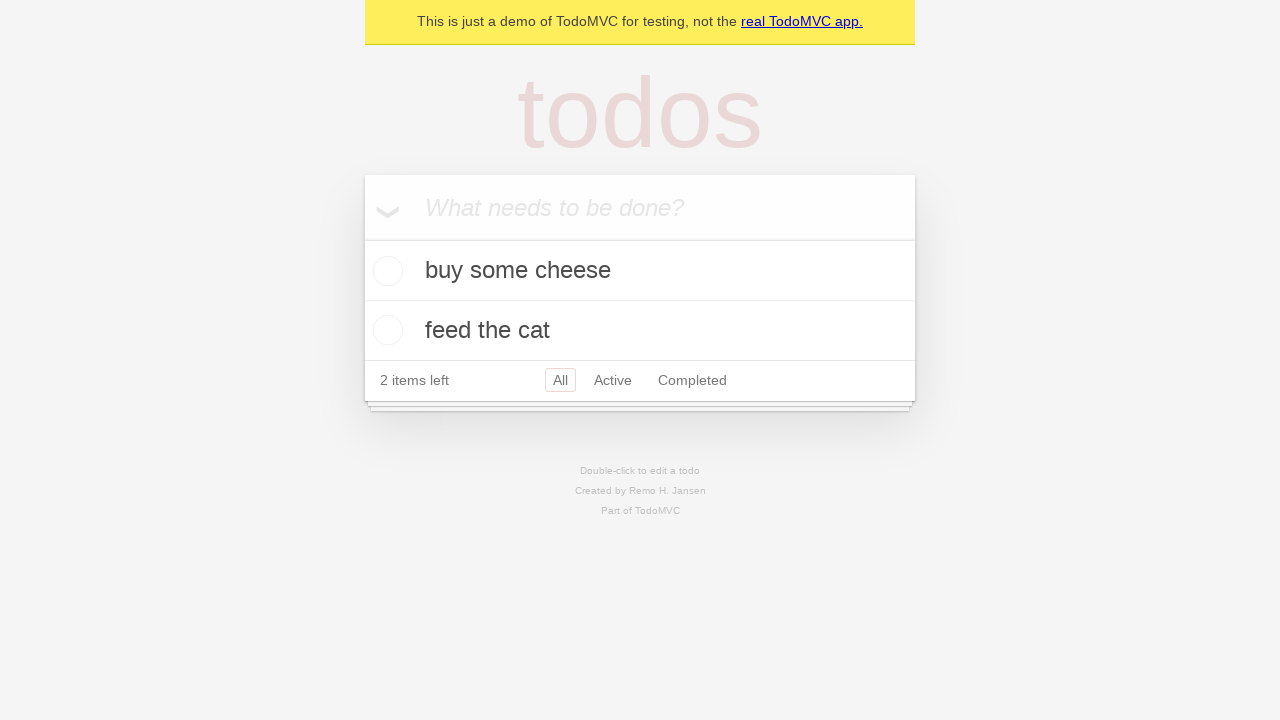

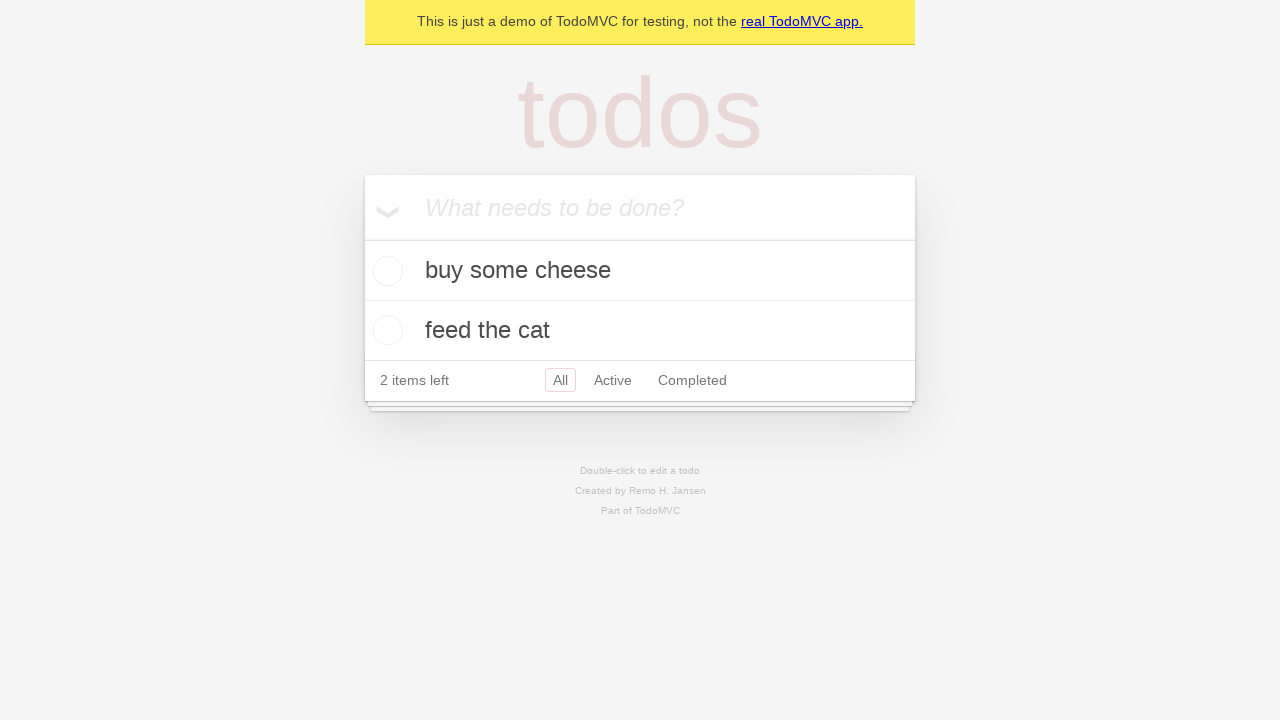